Tests the autocomplete functionality by typing "uni" in a country search field, selecting "United Kingdom" from the autocomplete suggestions, submitting the form, and verifying the result contains the selected country.

Starting URL: https://testcenter.techproeducation.com/index.php?page=autocomplete

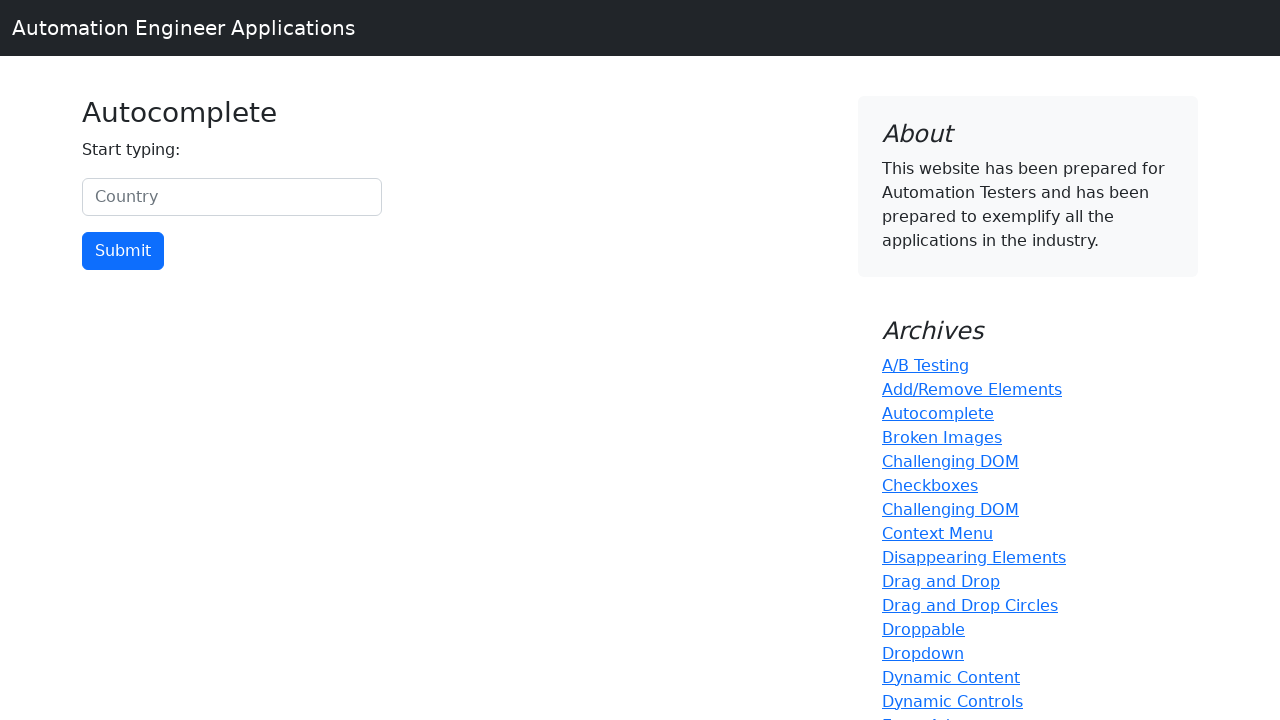

Typed 'uni' in country search field to trigger autocomplete on #myCountry
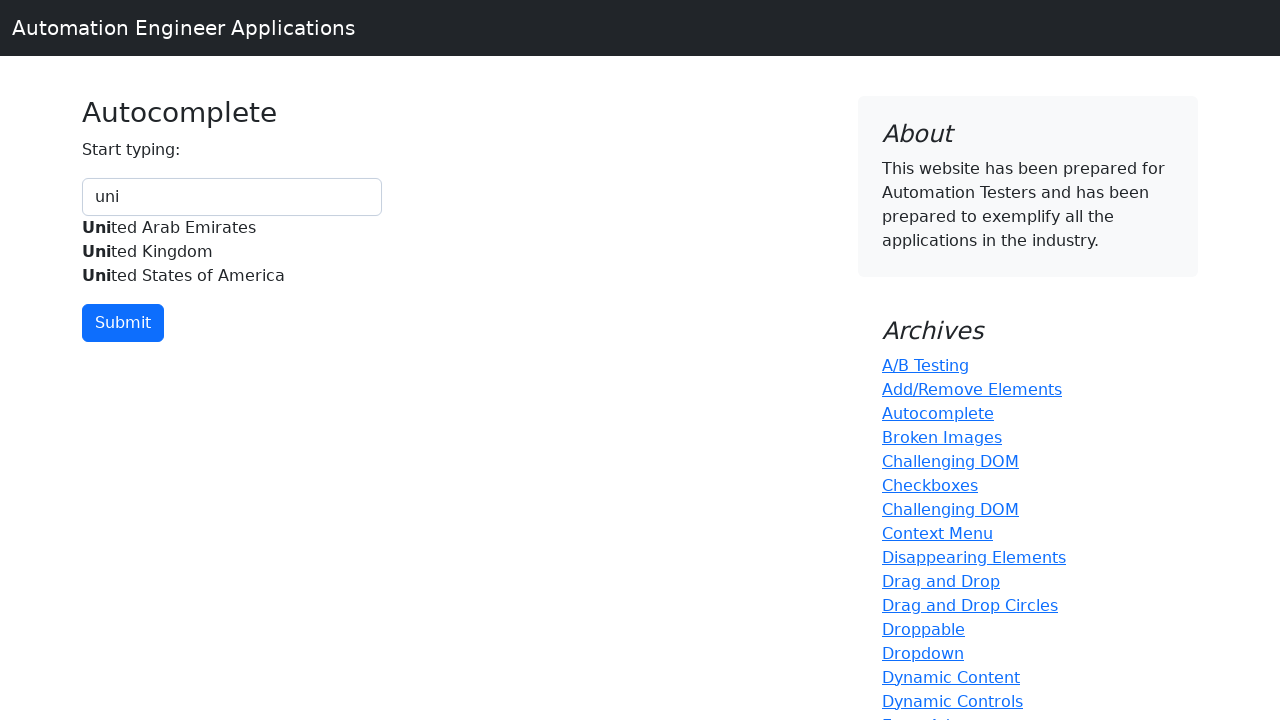

Autocomplete suggestions dropdown appeared
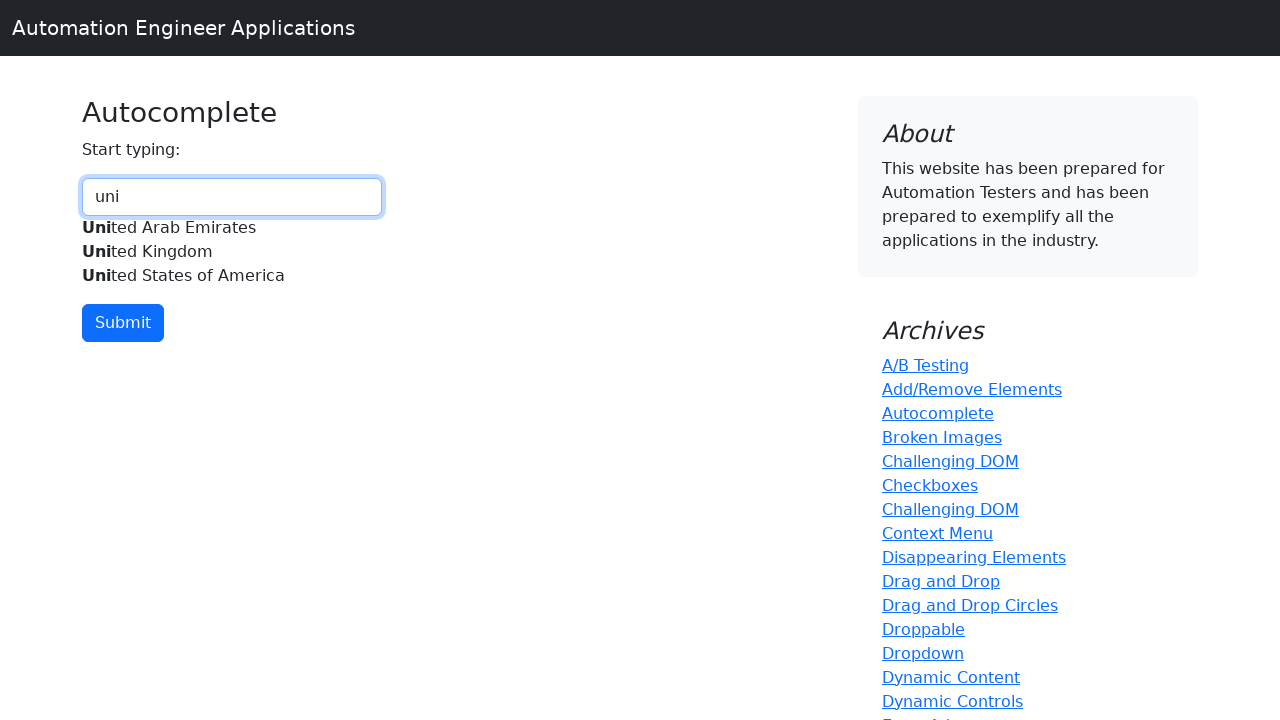

Selected 'United Kingdom' from autocomplete suggestions at (232, 252) on xpath=//div[@id='myCountryautocomplete-list']//div[.='United Kingdom']
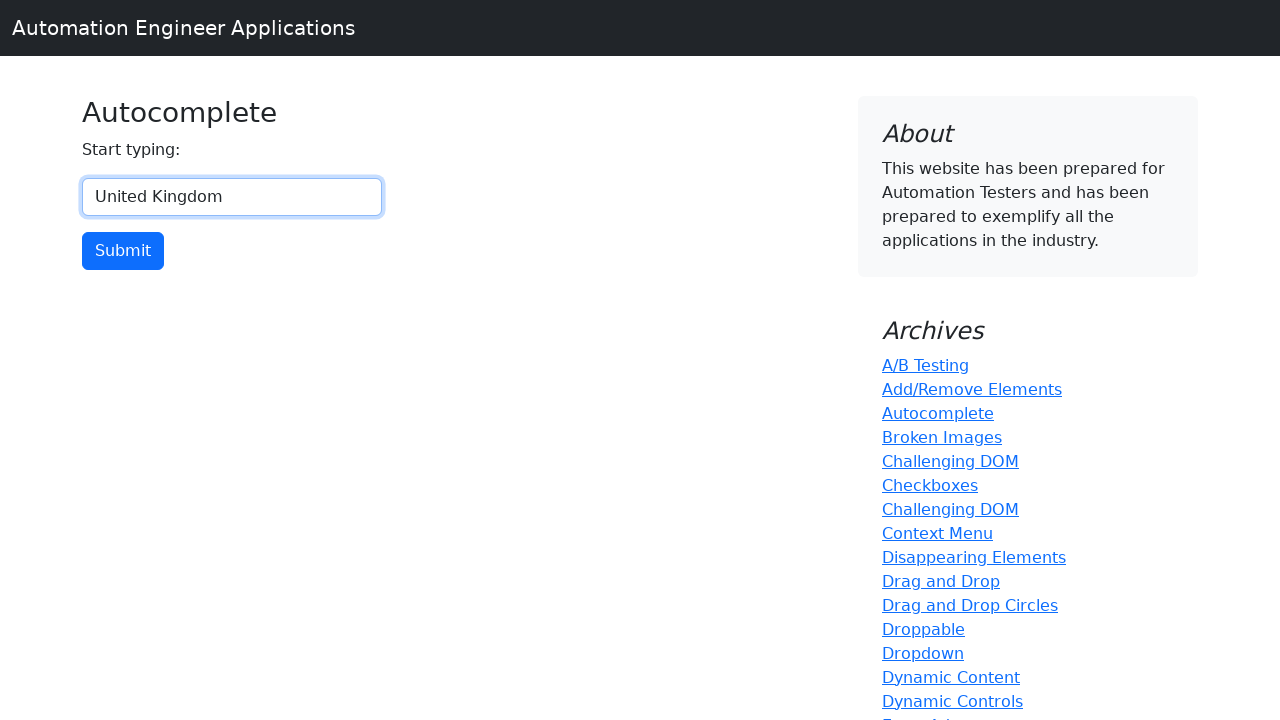

Clicked submit button to submit the form at (123, 251) on input[type='button']
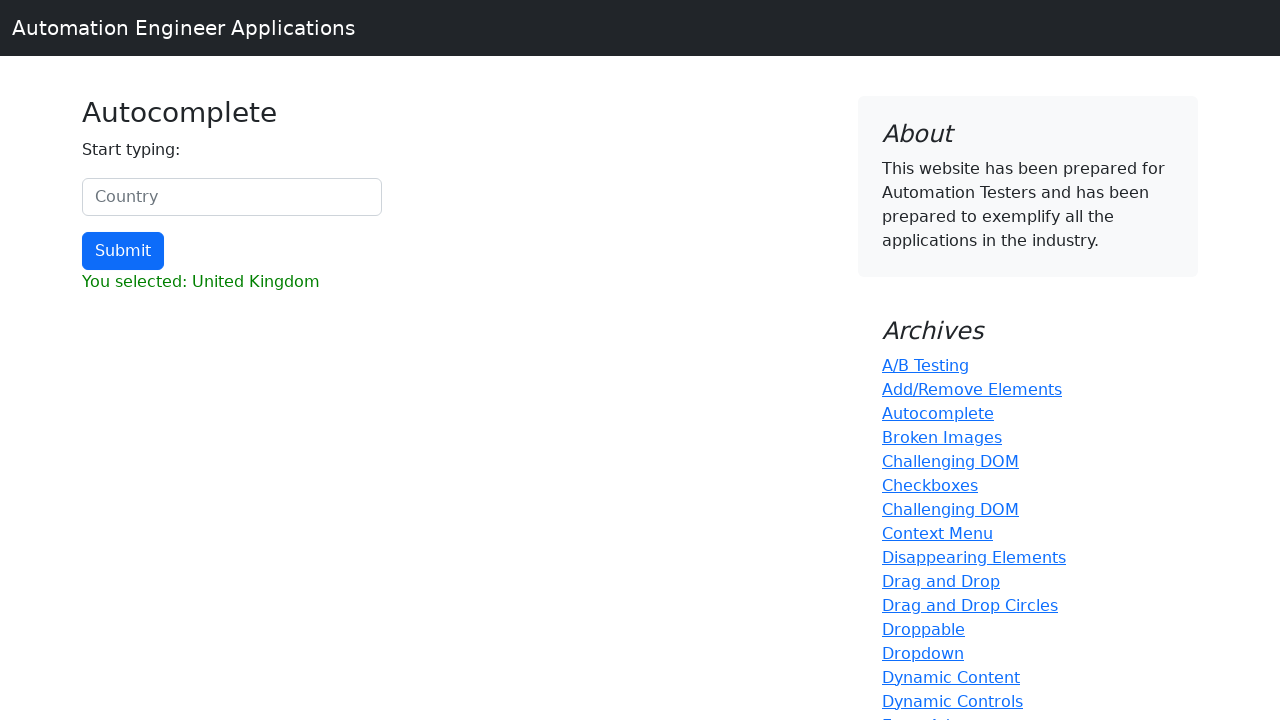

Result section loaded after form submission
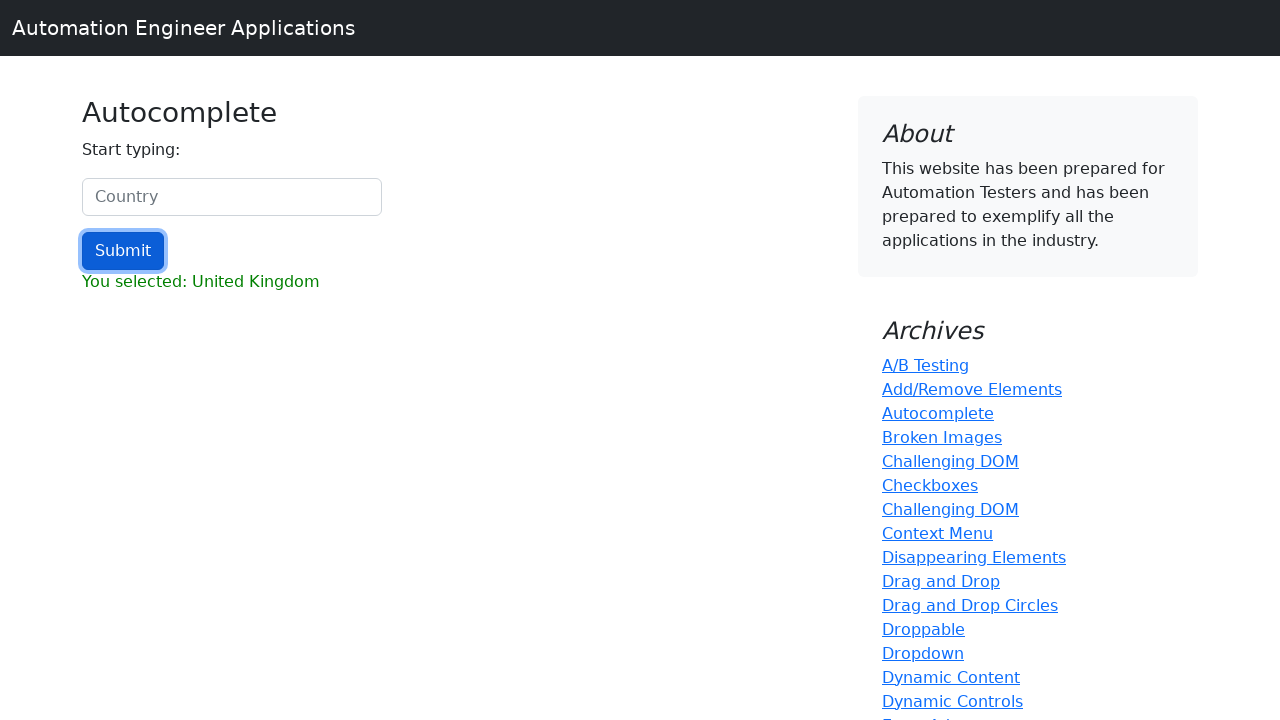

Retrieved result text: You selected: United Kingdom
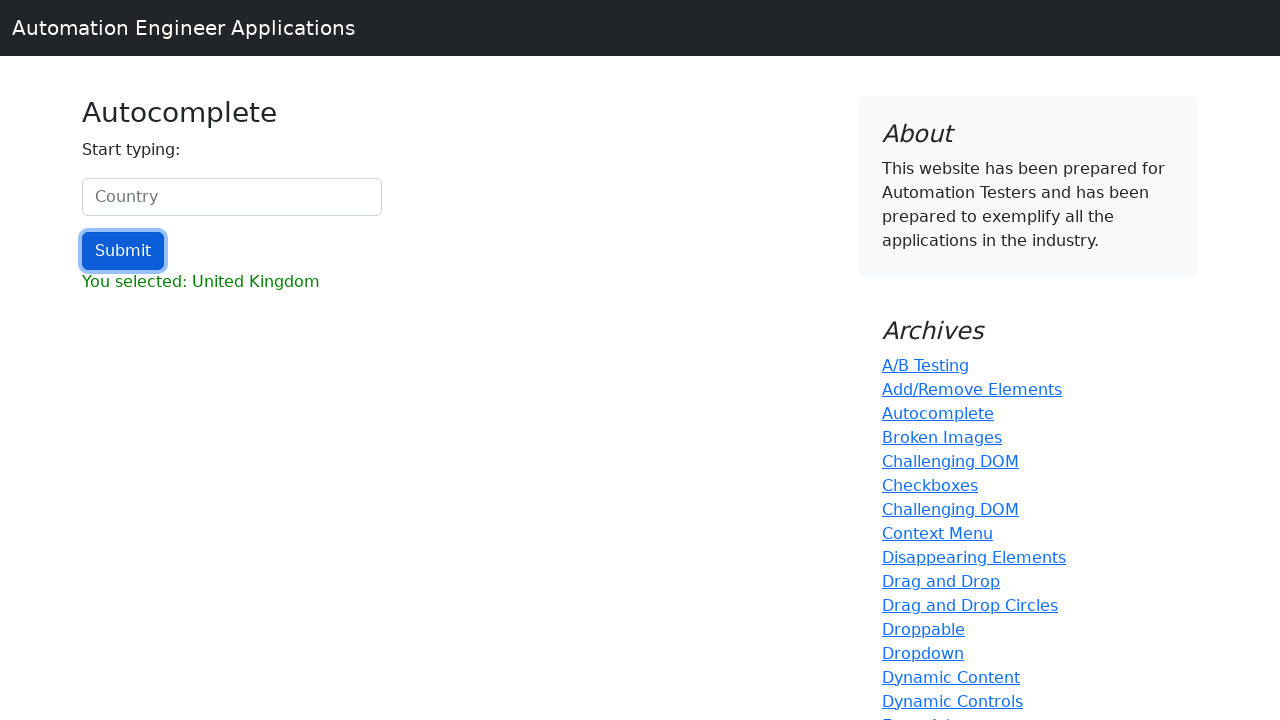

Verified that result contains 'United Kingdom'
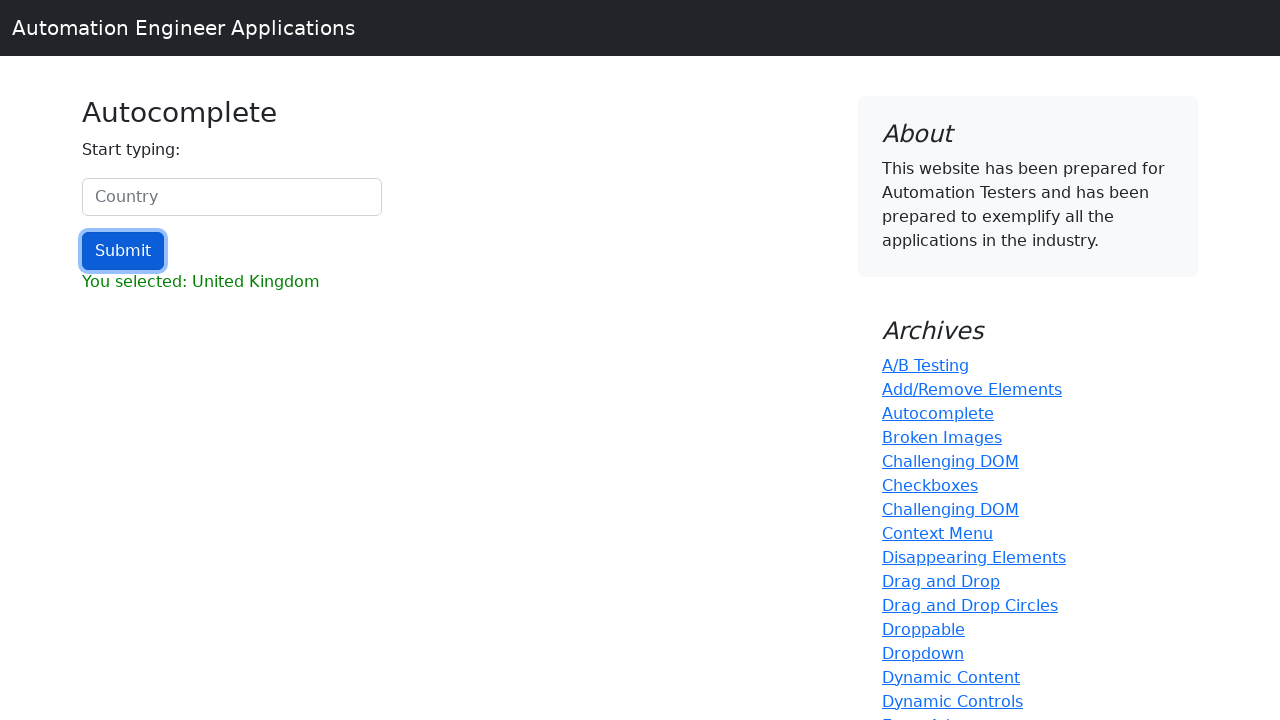

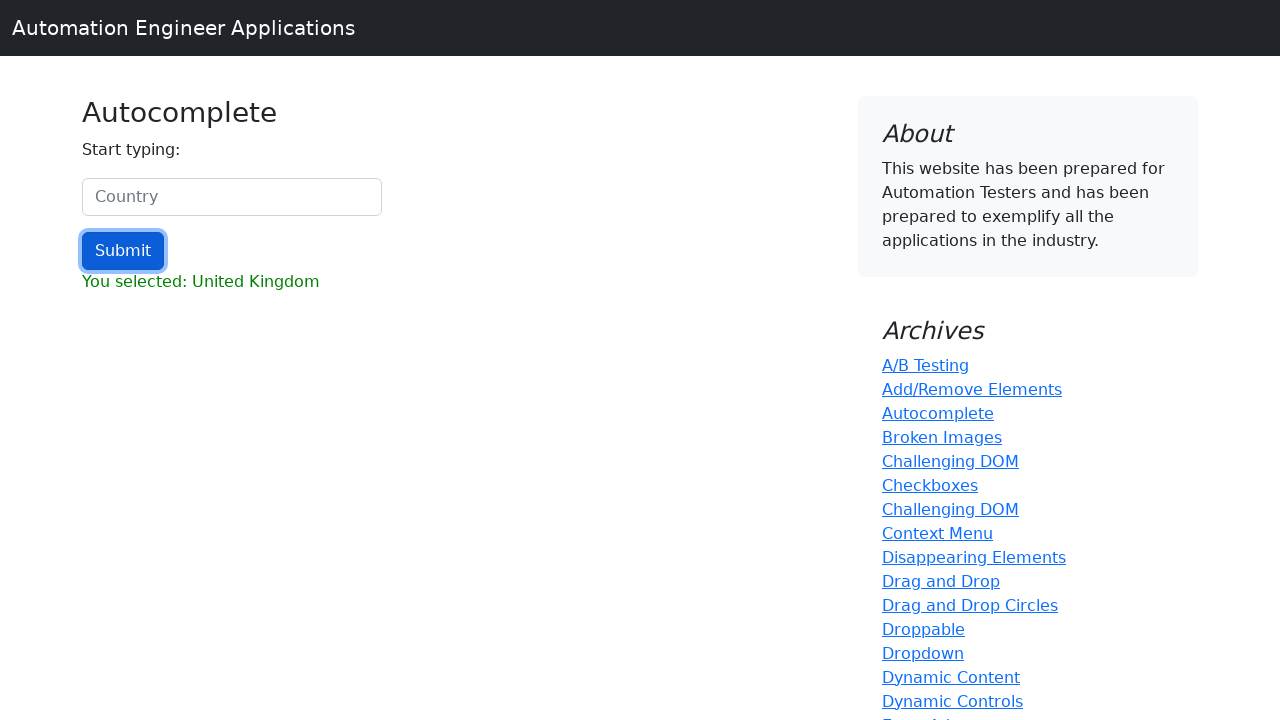